Tests checkbox functionality by selecting the first checkbox, verifying it's checked, then unchecking it and verifying it's unchecked, and counting total checkboxes on the page

Starting URL: https://rahulshettyacademy.com/AutomationPractice/

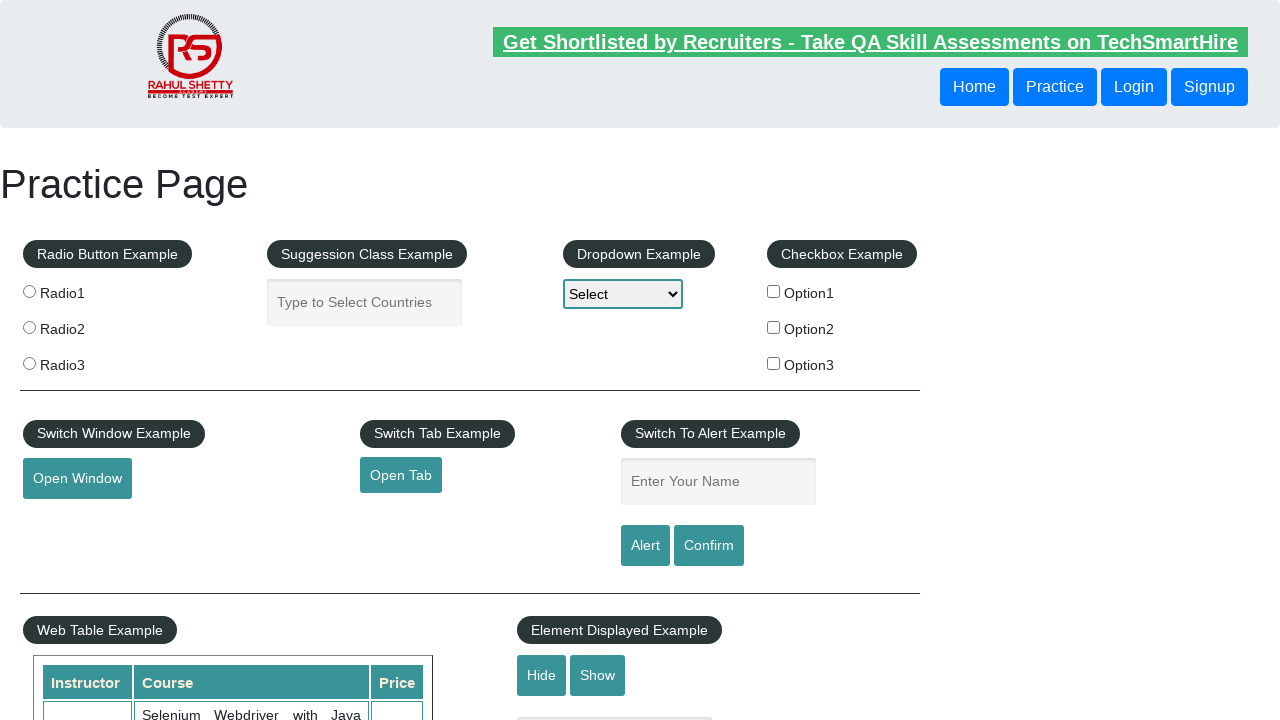

Navigated to Rahul Shetty Academy Automation Practice page
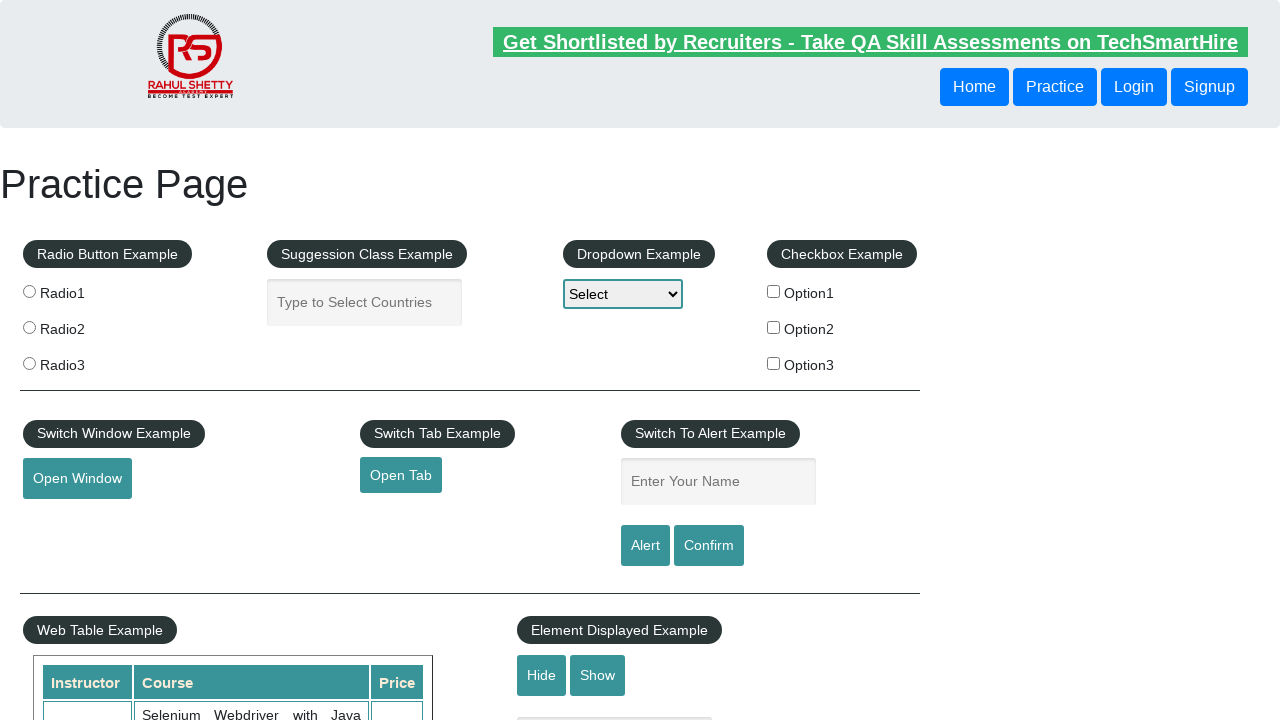

Clicked the first checkbox to select it at (774, 291) on input#checkBoxOption1
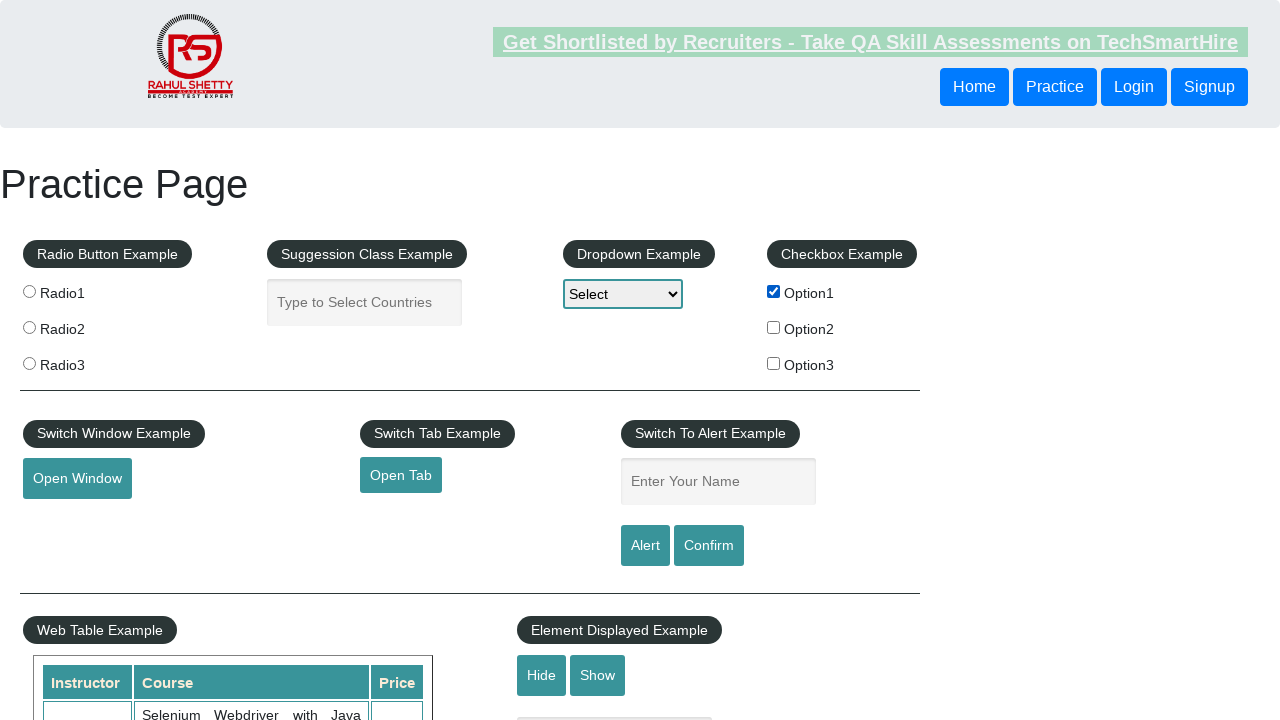

Verified that the first checkbox is checked
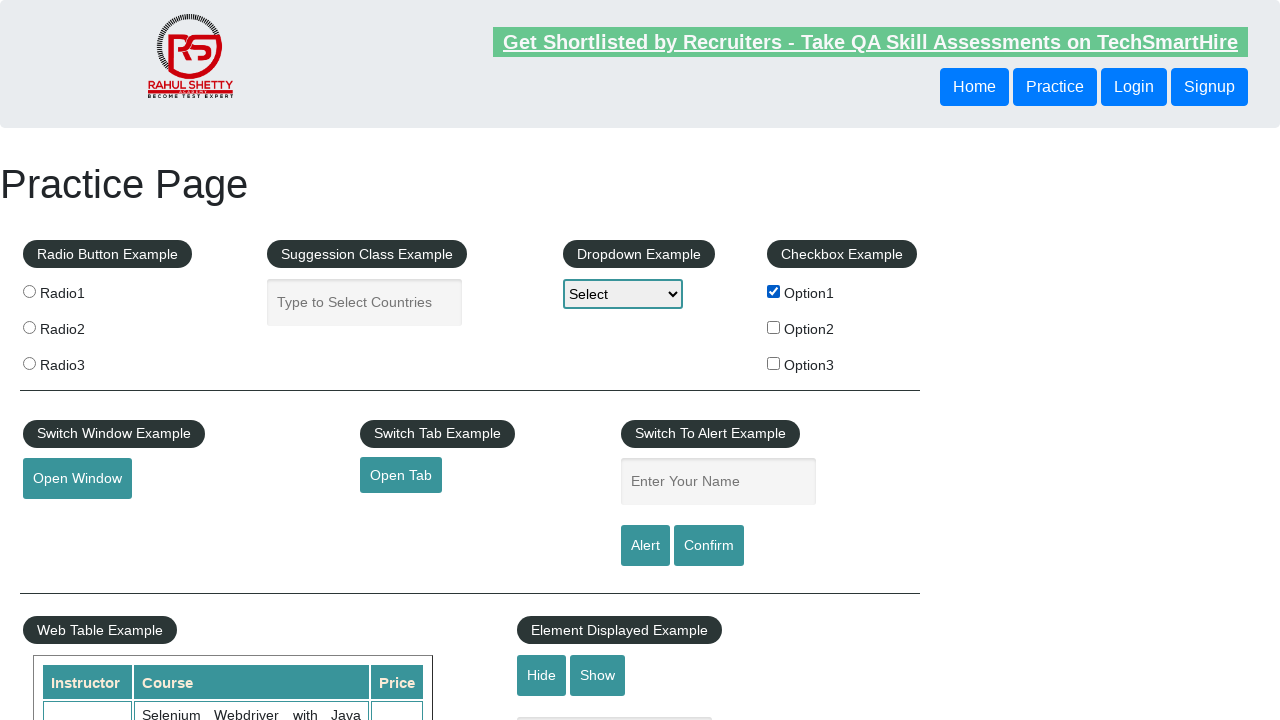

Clicked the first checkbox to uncheck it at (774, 291) on input#checkBoxOption1
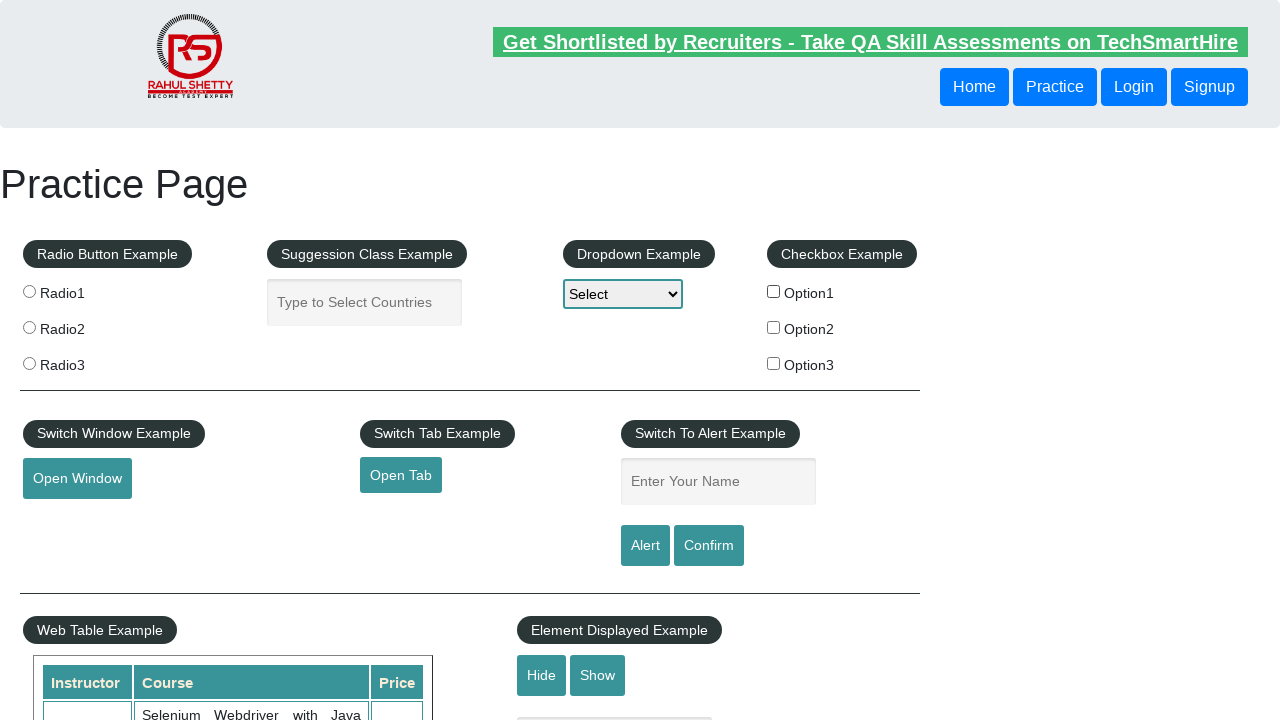

Verified that the first checkbox is unchecked
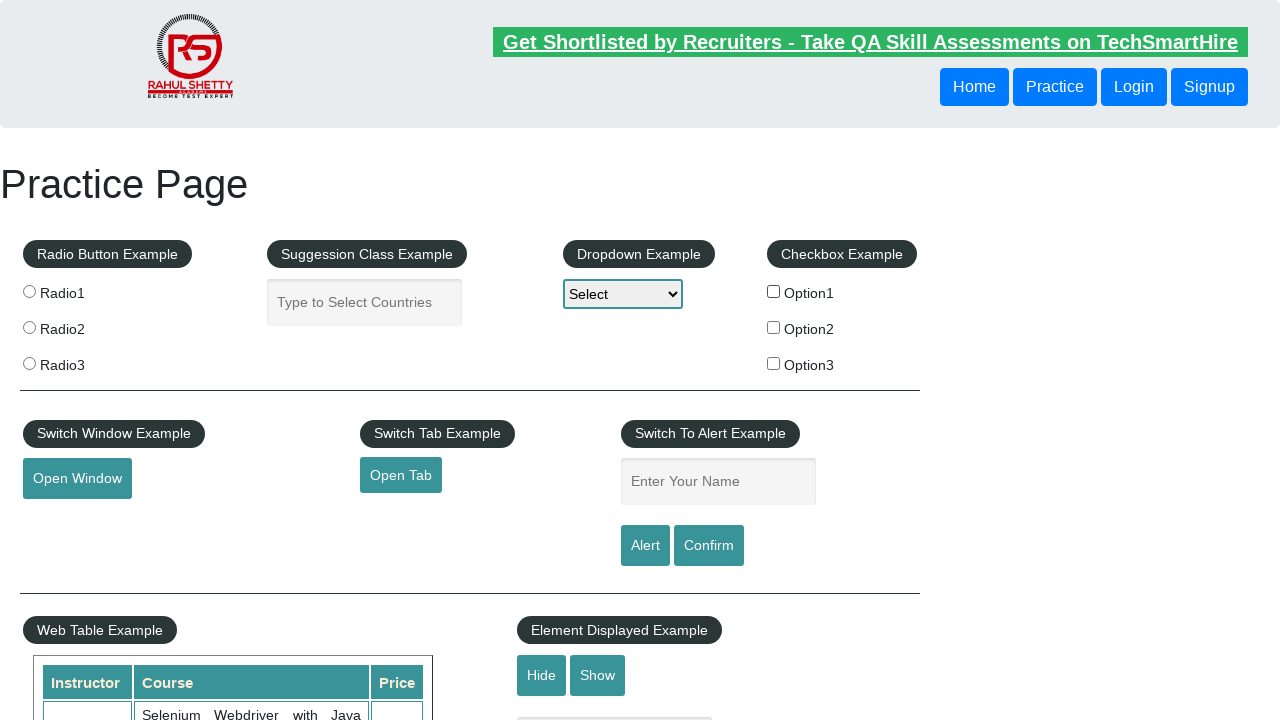

Counted total checkboxes on page: 3
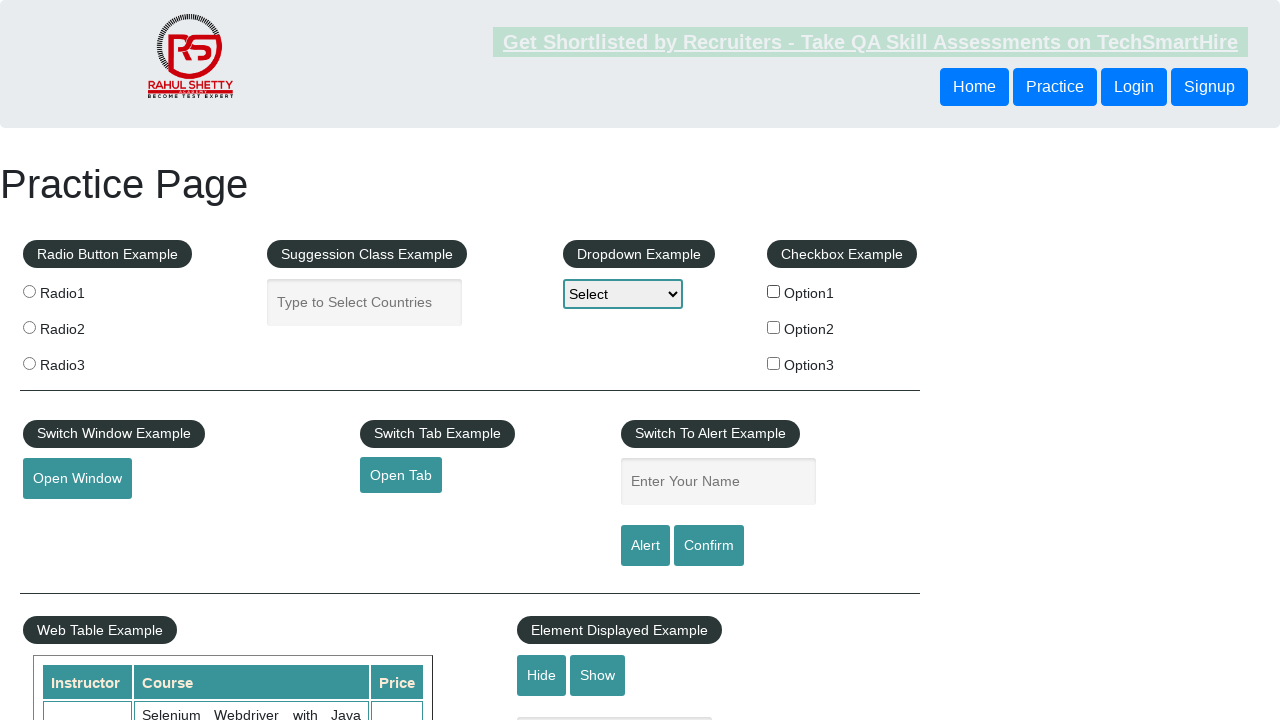

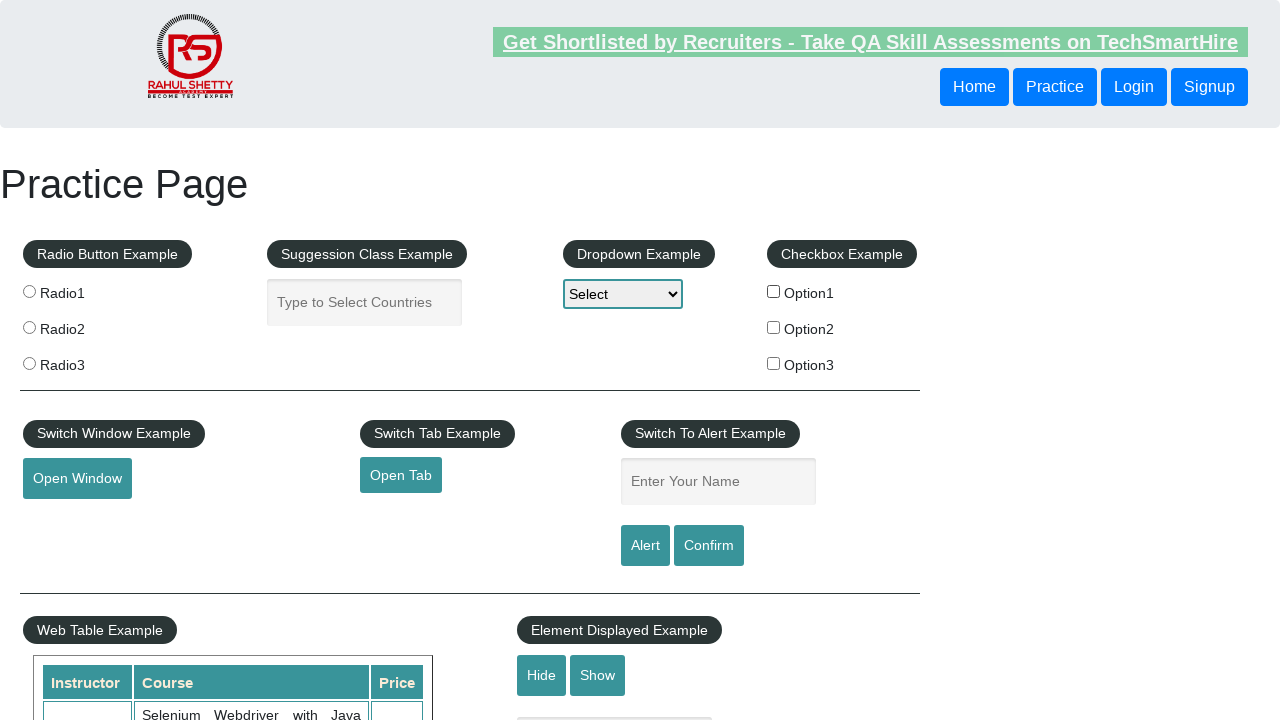